Verifies the home page title of OrangeHRM demo site

Starting URL: https://opensource-demo.orangehrmlive.com/

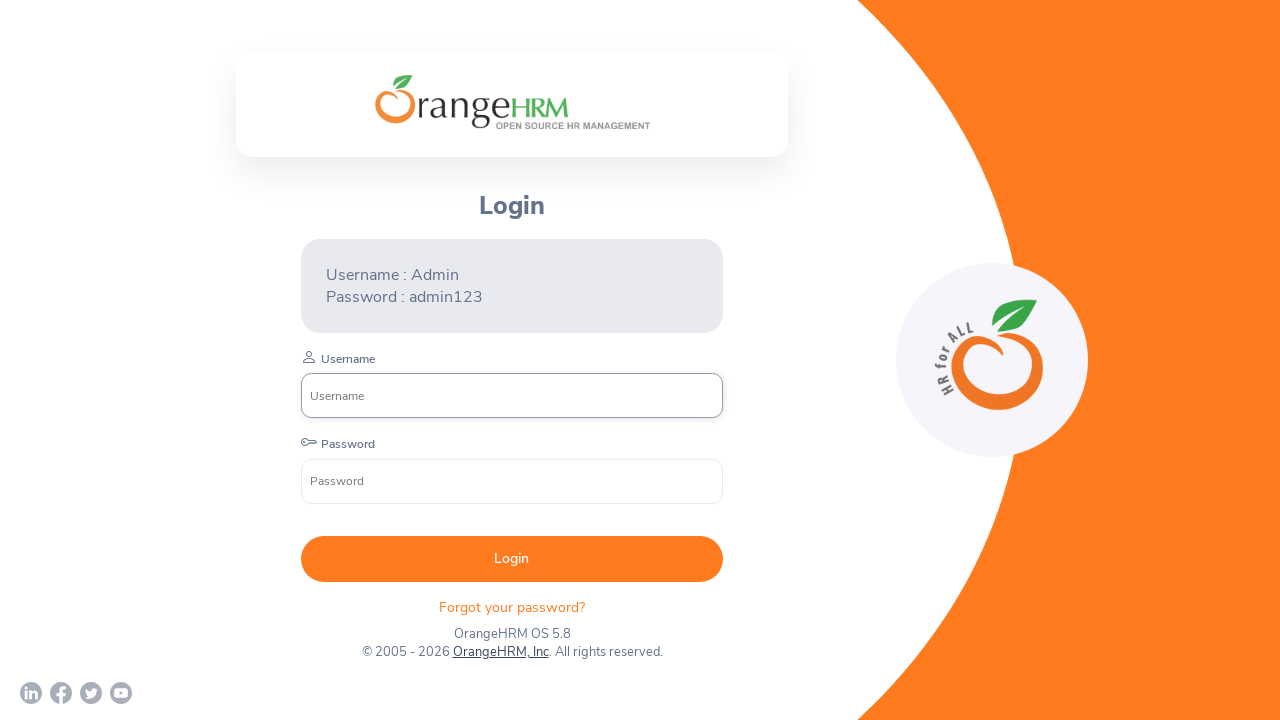

Navigated to OrangeHRM demo site home page
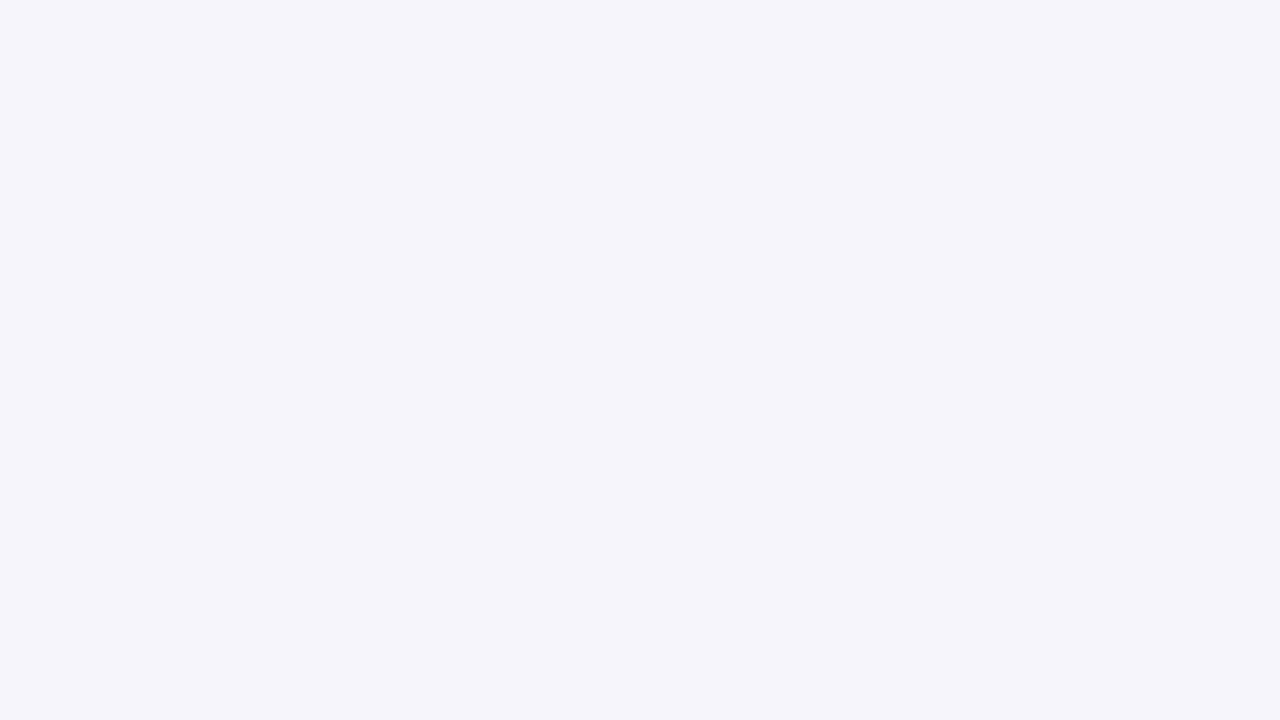

Verified home page title is 'OrangeHRM'
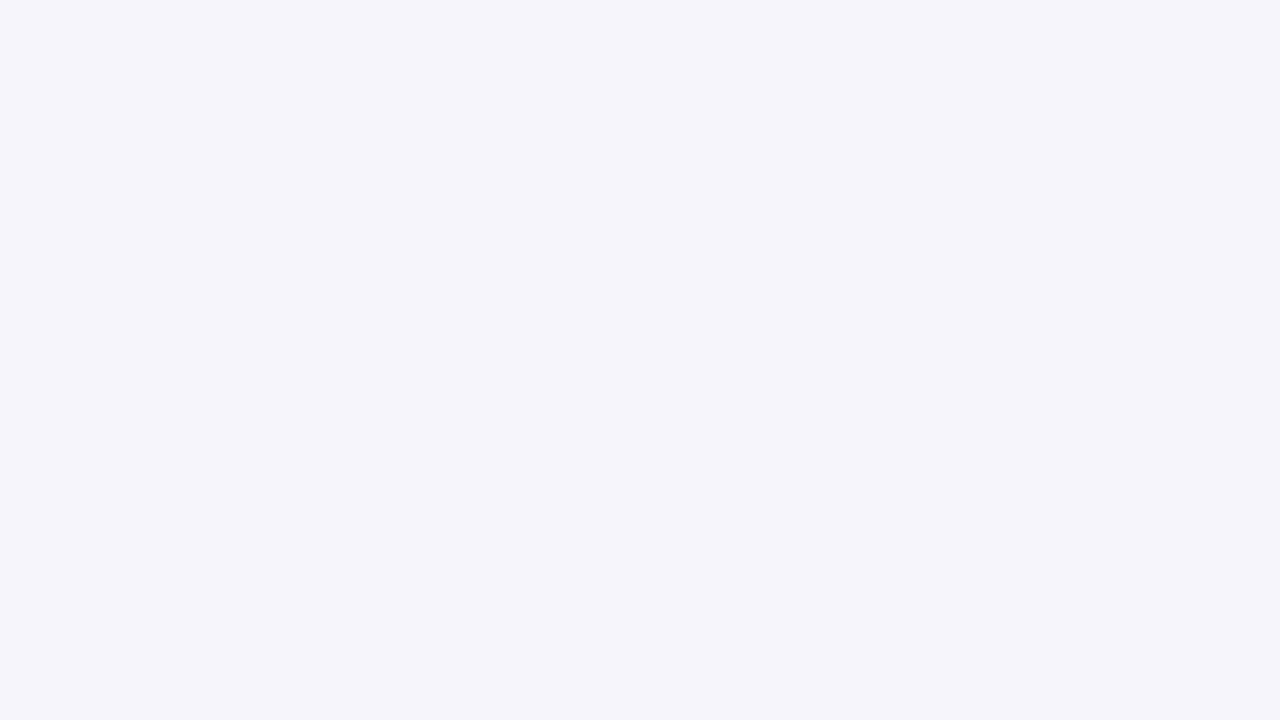

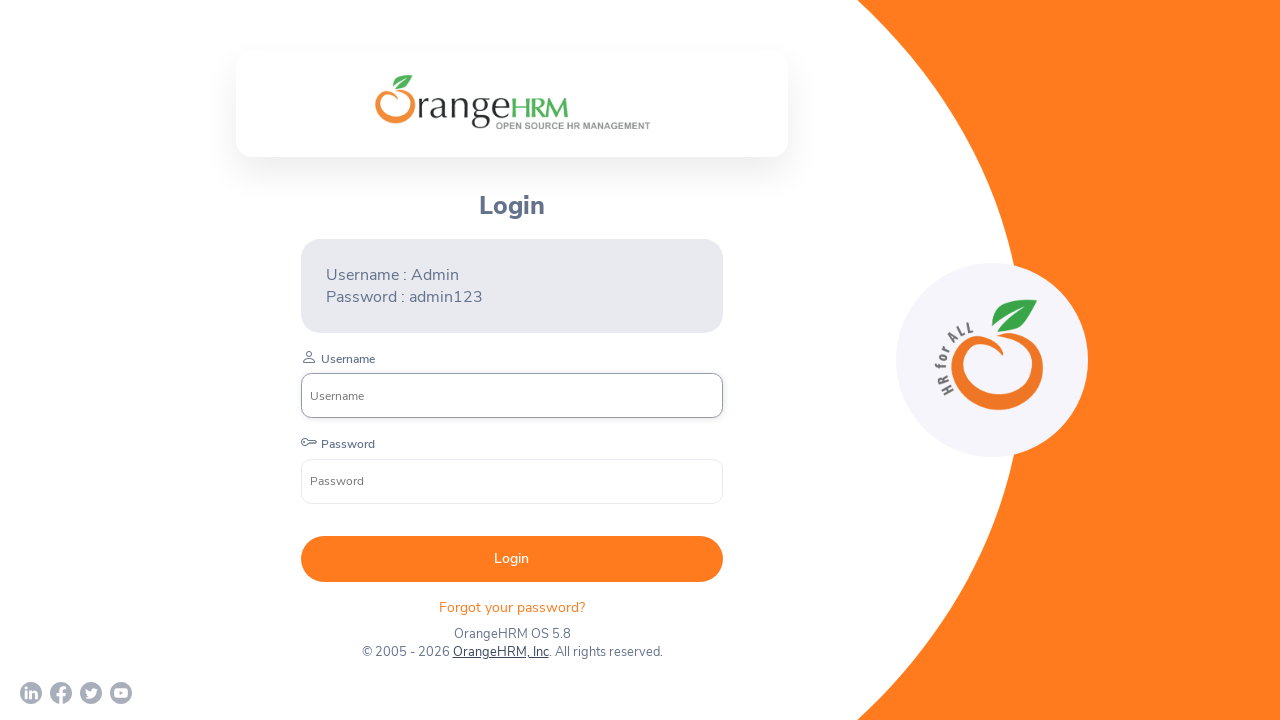